Complete test suite that navigates through multiple pages testing login, checkboxes, dropdowns, and JavaScript alerts

Starting URL: https://the-internet.herokuapp.com/

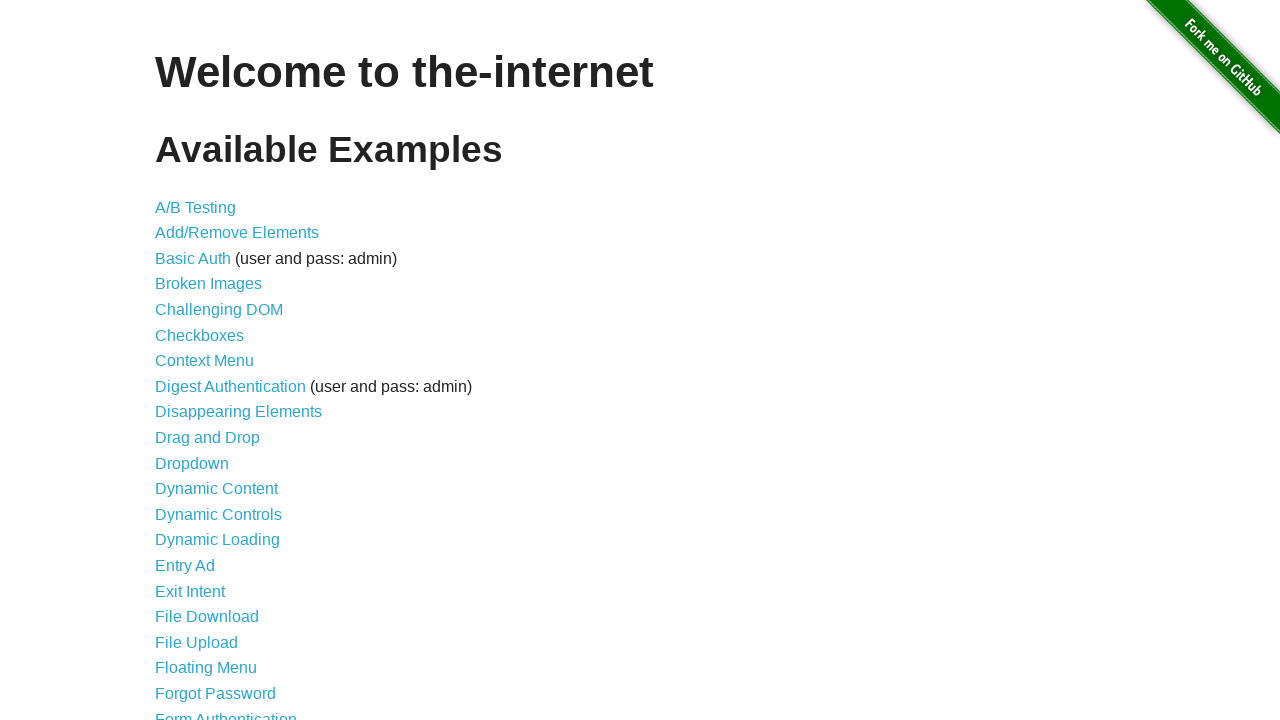

Clicked on Form Authentication link at (226, 712) on text=Form Authentication
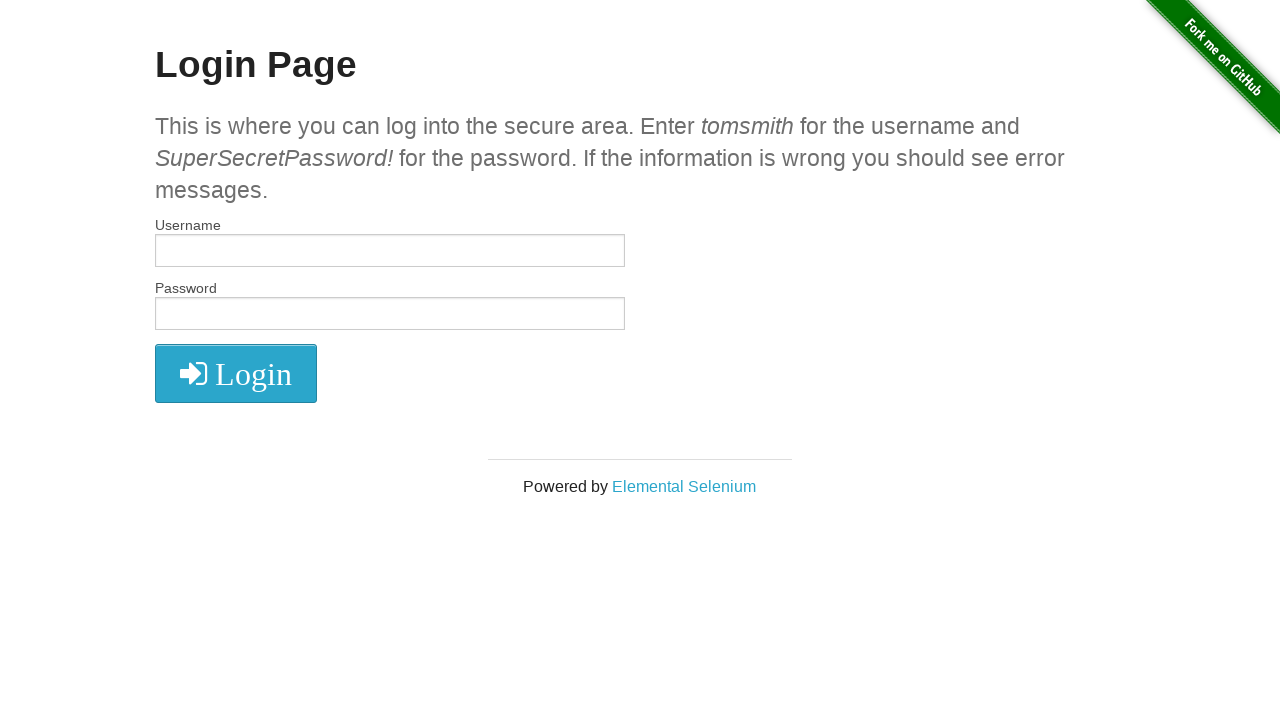

Filled username field with 'tomsmith' on #username
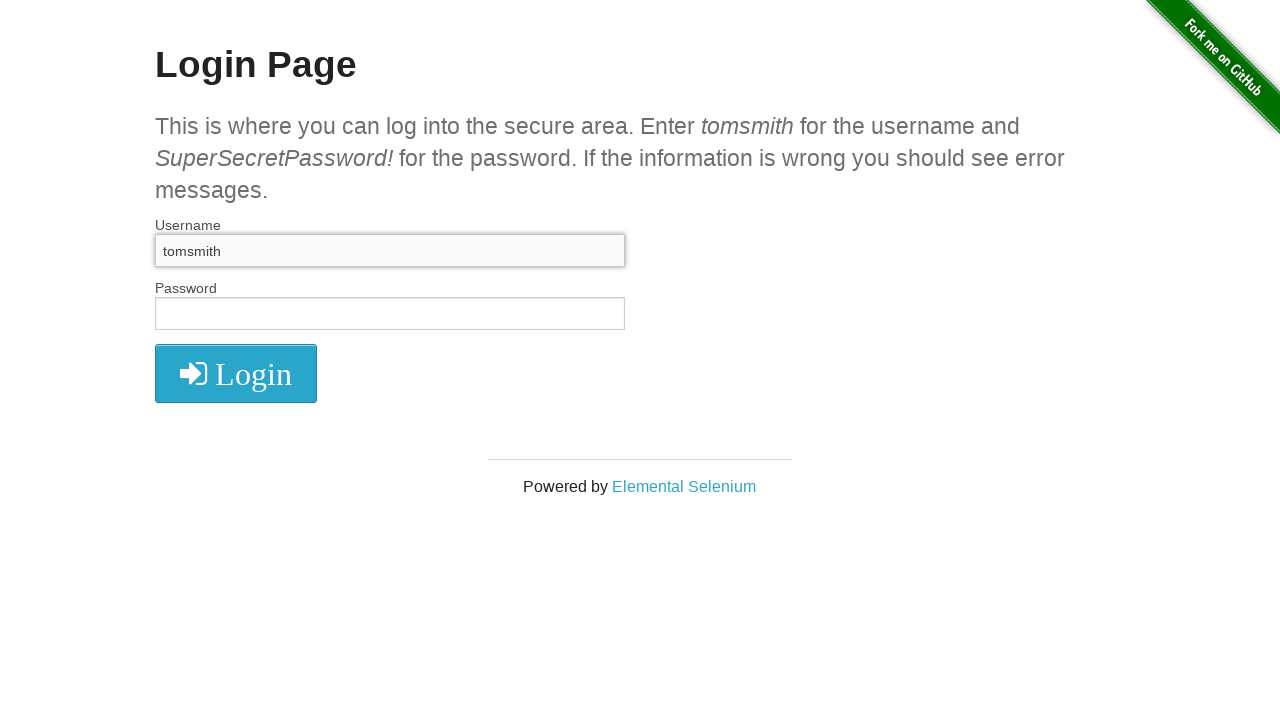

Filled password field with 'SuperSecretPassword!' on #password
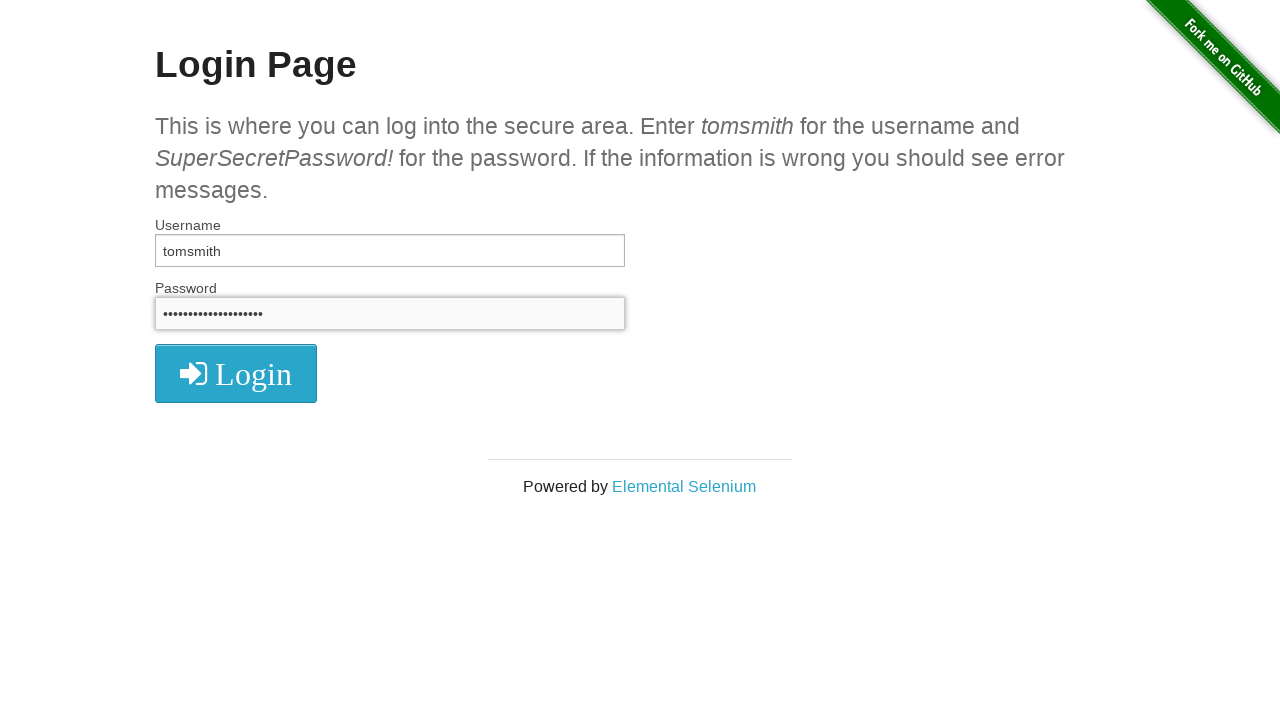

Clicked submit button to login at (236, 373) on button[type='submit']
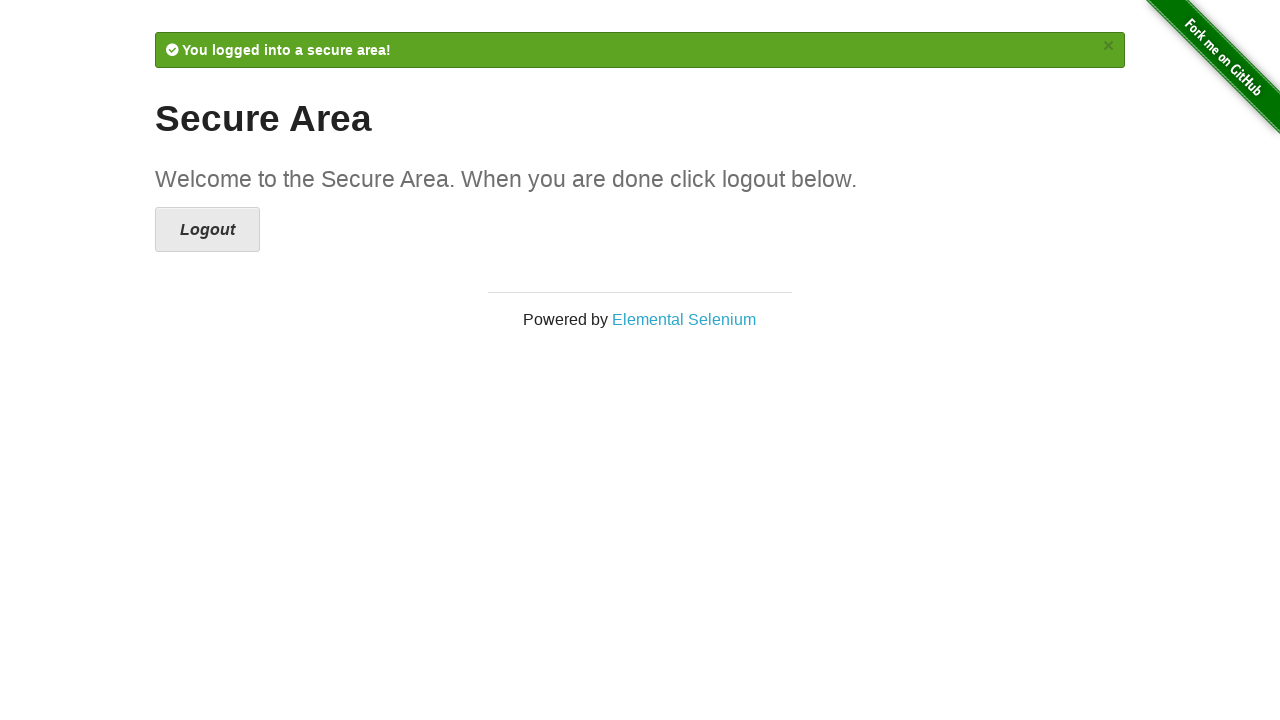

Login successful message appeared
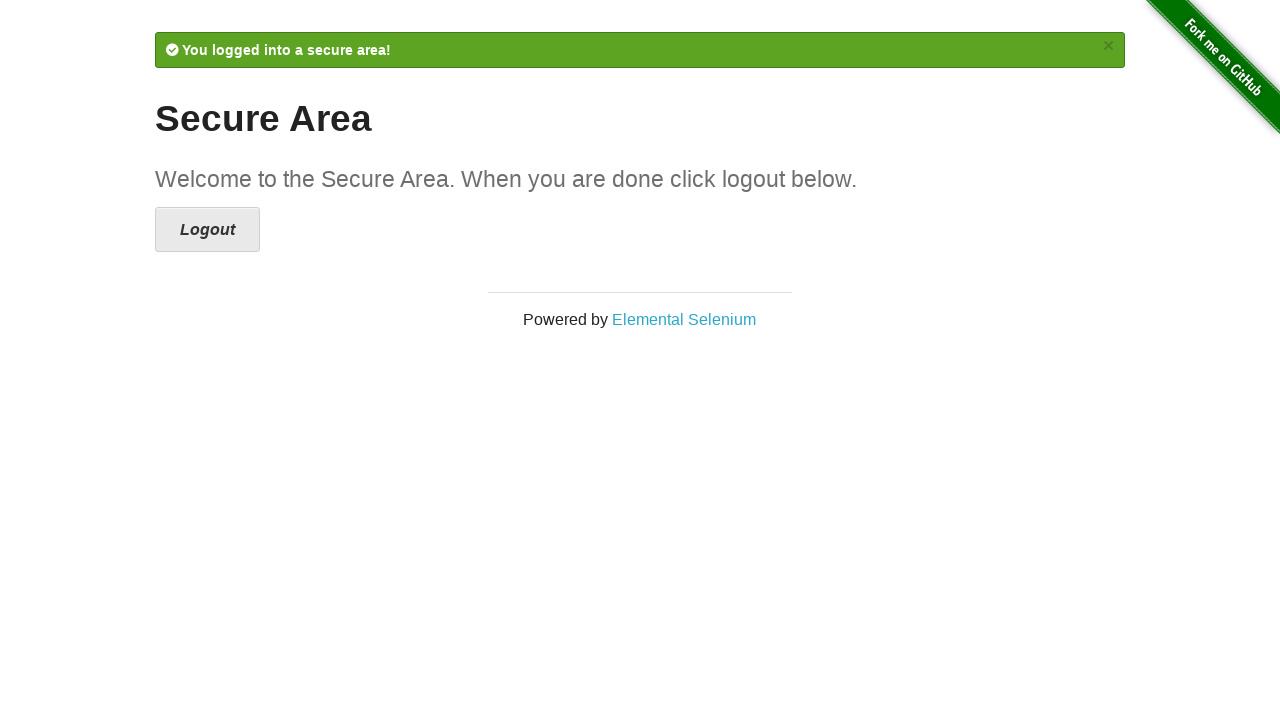

Navigated to checkboxes page
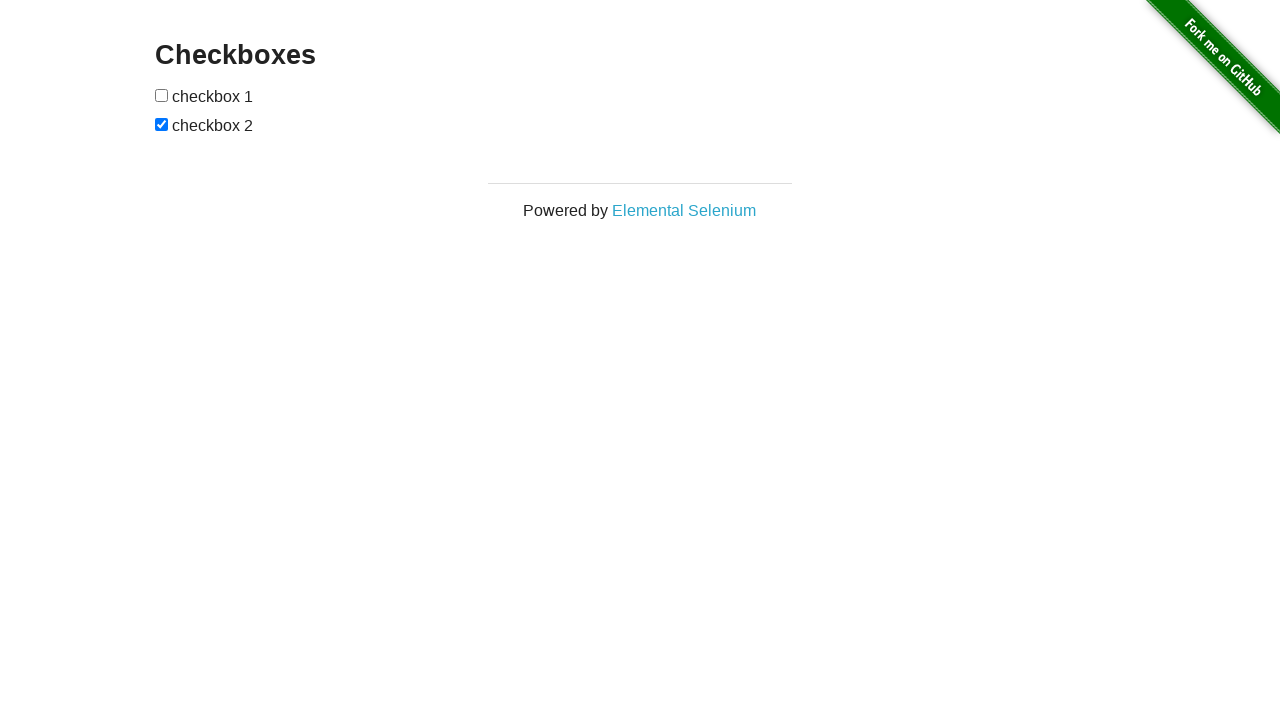

Located all checkbox elements on page
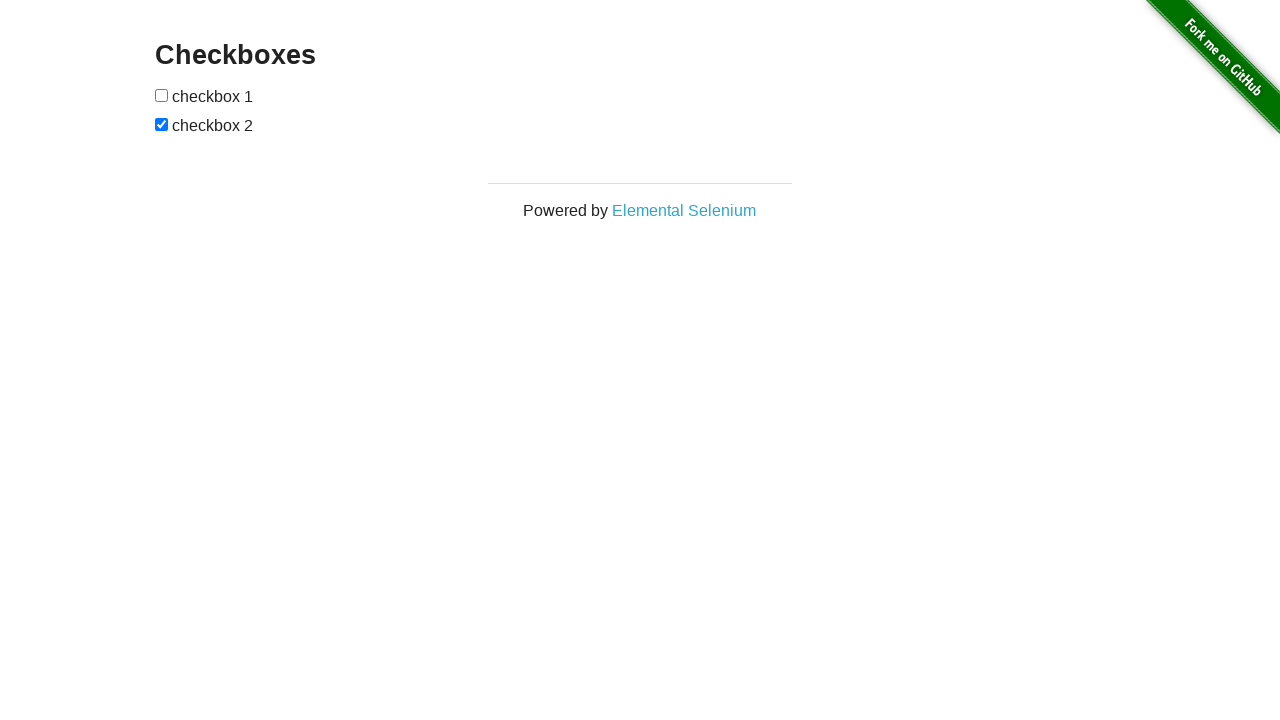

Clicked unchecked checkbox to check it at (162, 95) on input[type='checkbox'] >> nth=0
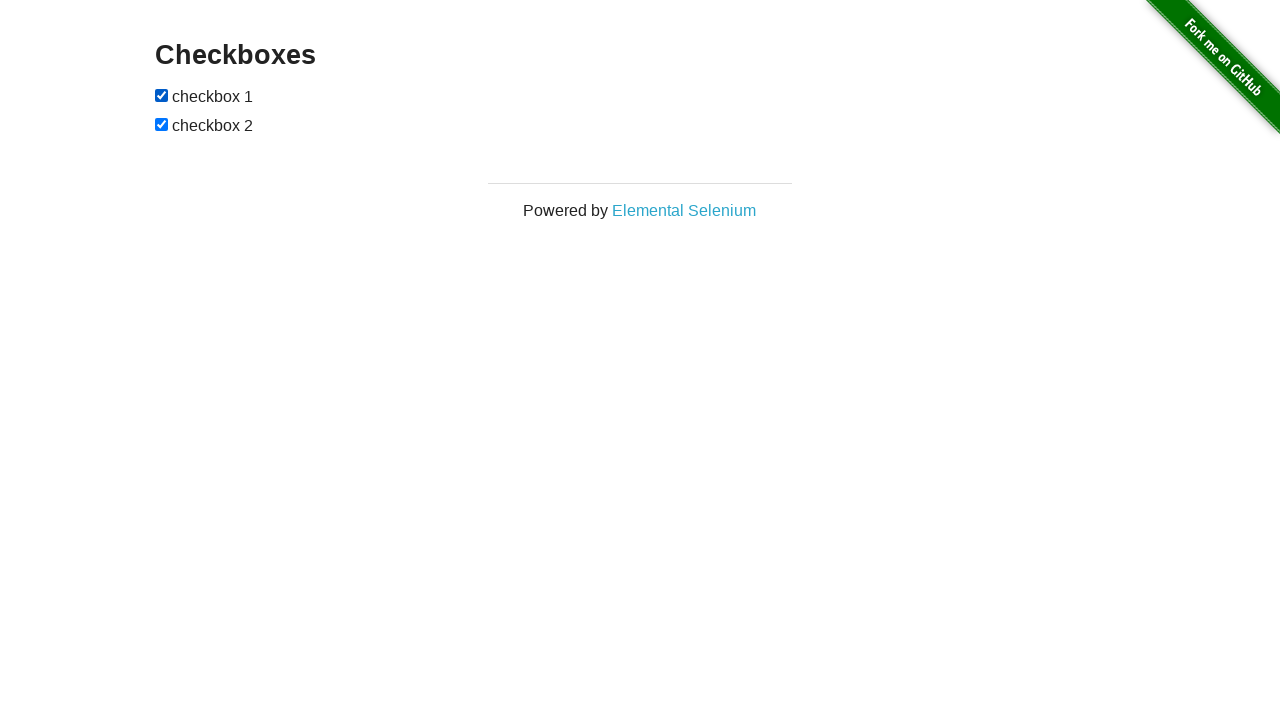

Navigated to dropdown page
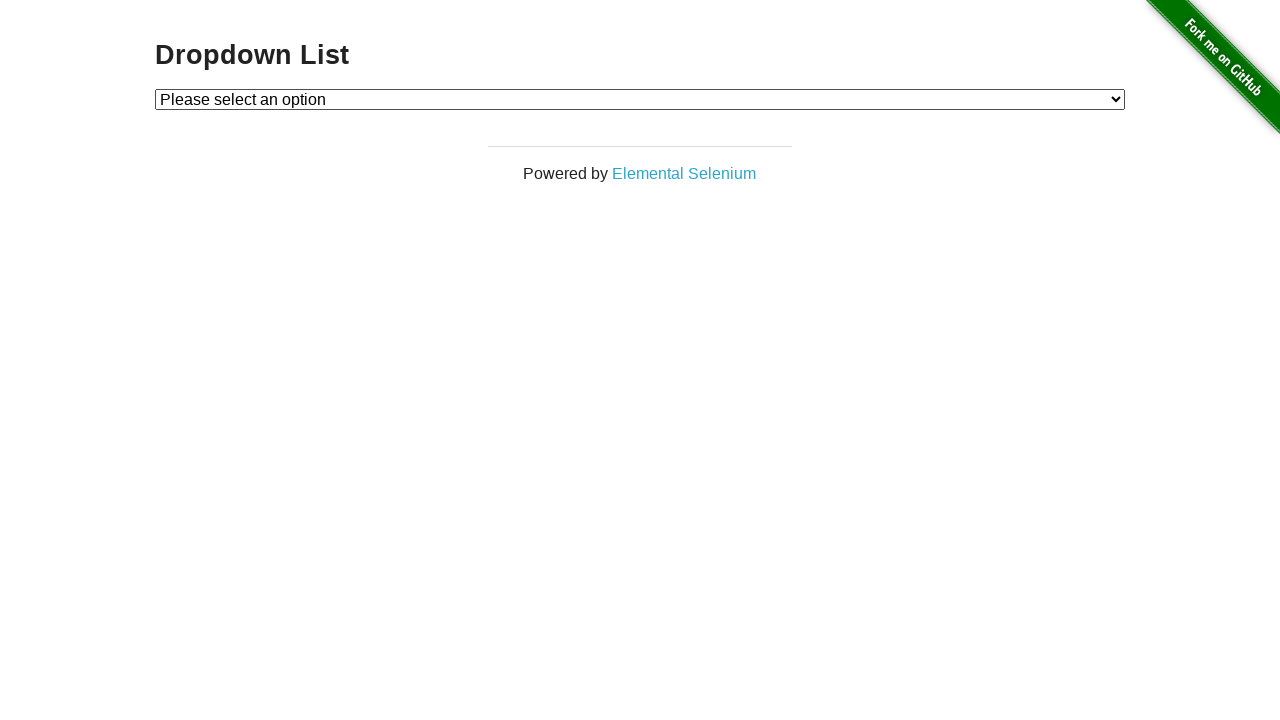

Selected 'Option 1' from dropdown on #dropdown
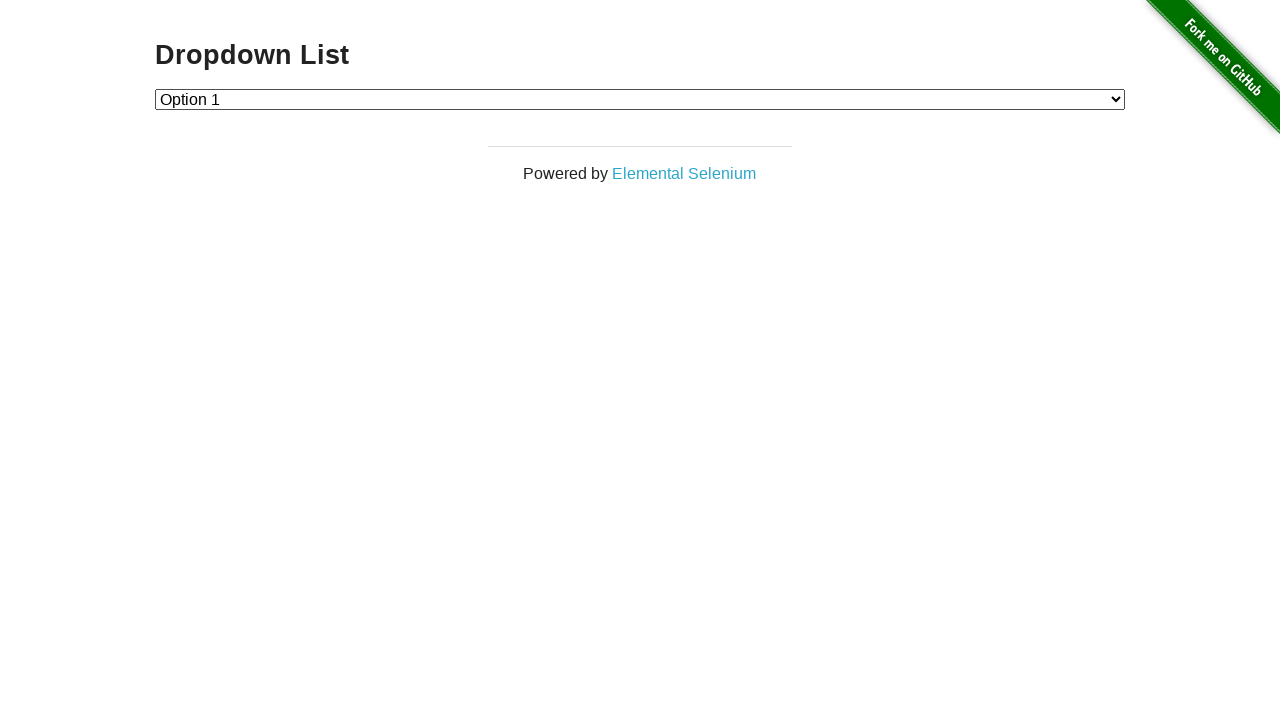

Selected 'Option 2' from dropdown on #dropdown
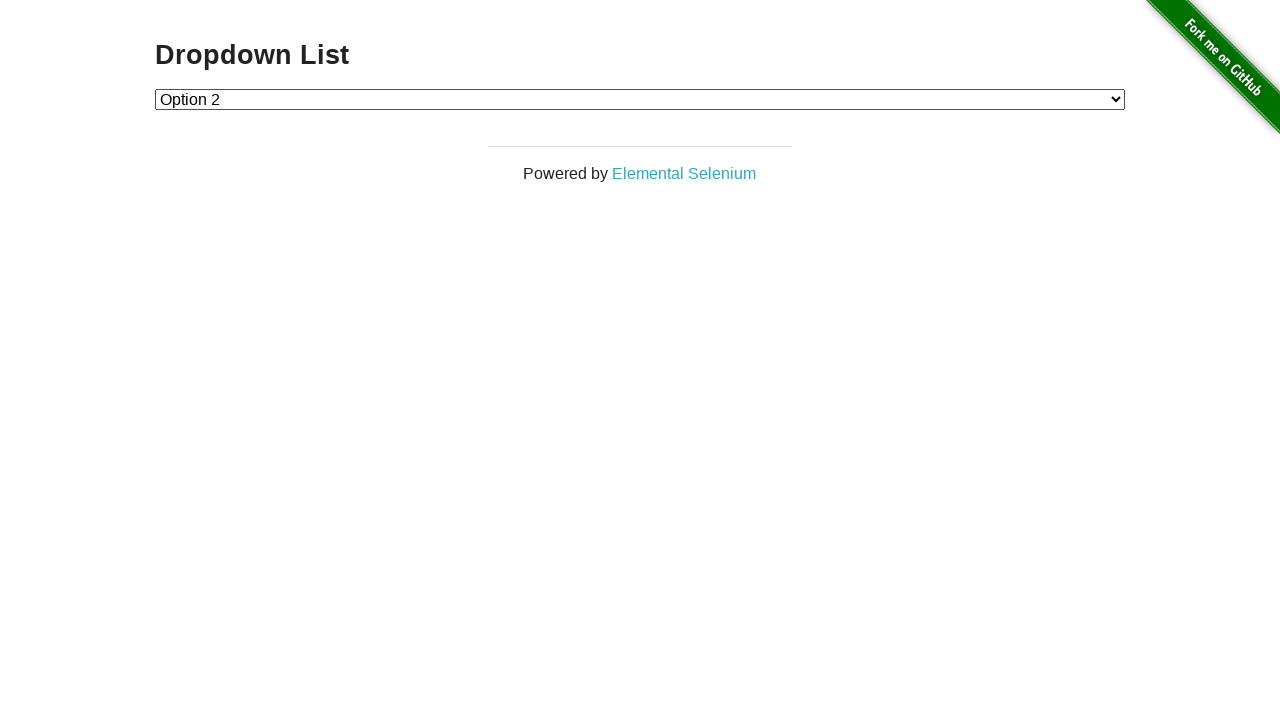

Navigated to JavaScript alerts page
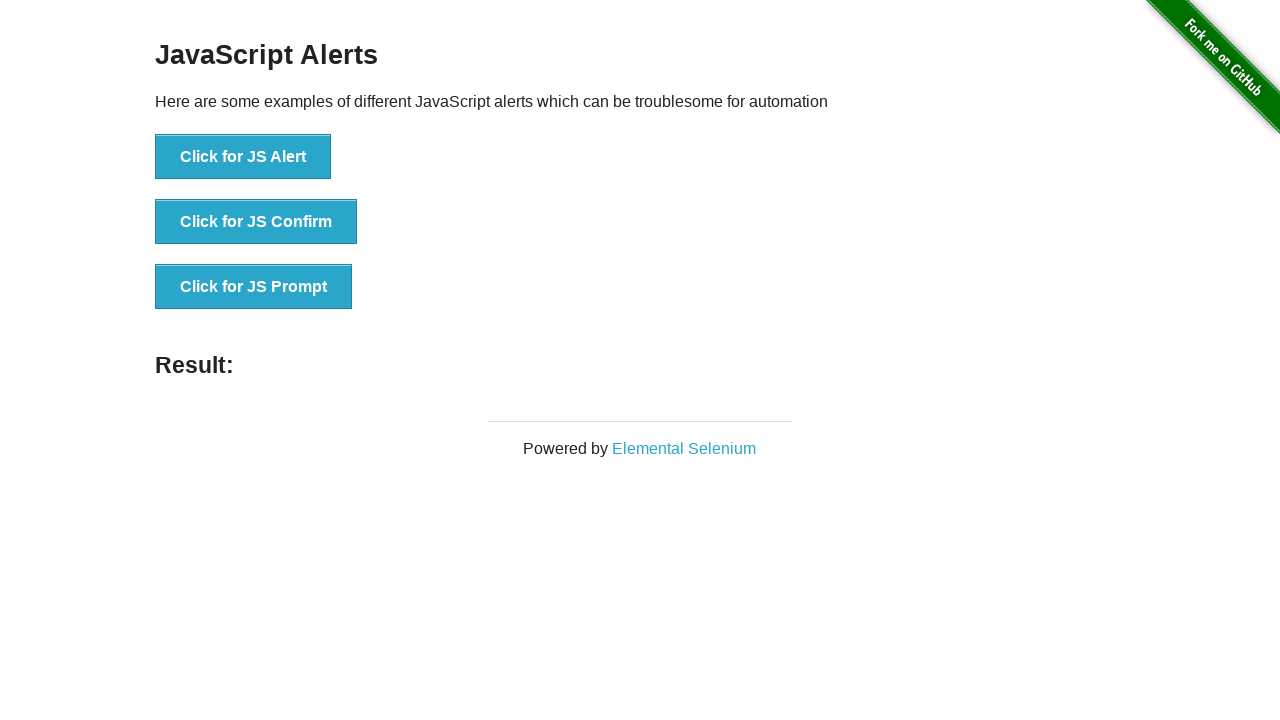

Triggered and accepted JS alert dialog at (243, 157) on text='Click for JS Alert'
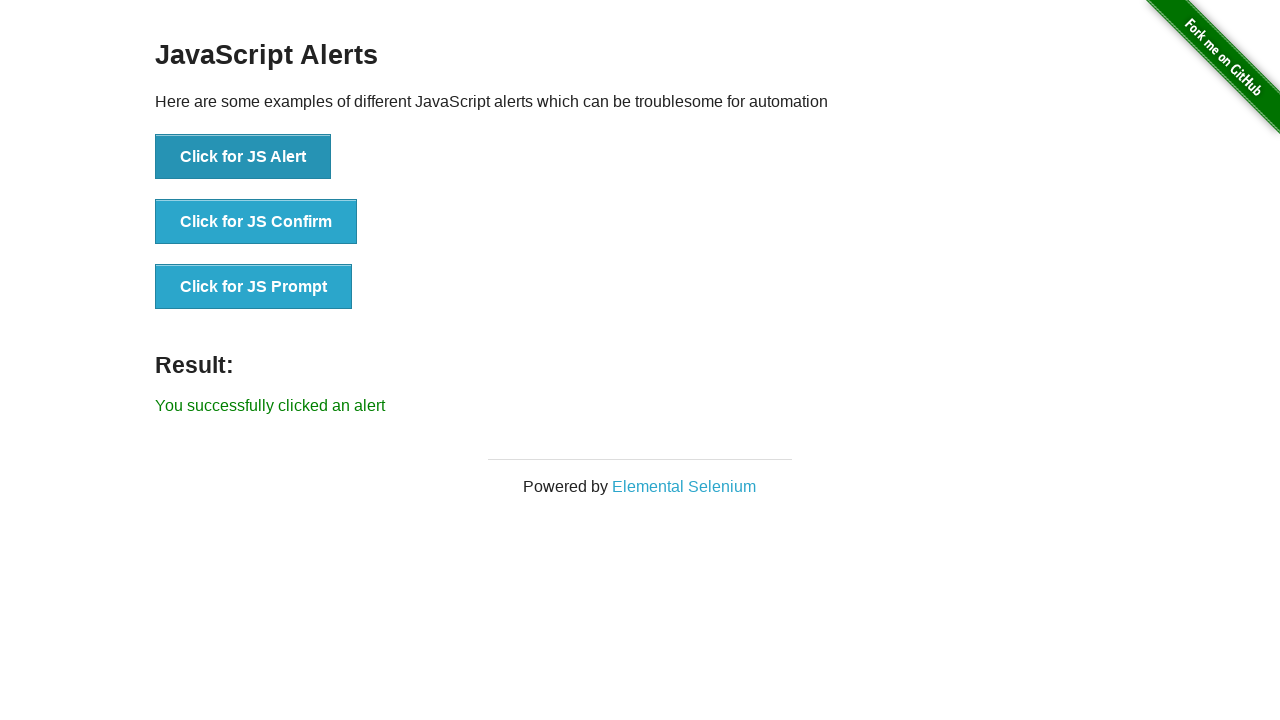

Triggered and dismissed JS confirm dialog at (256, 222) on text='Click for JS Confirm'
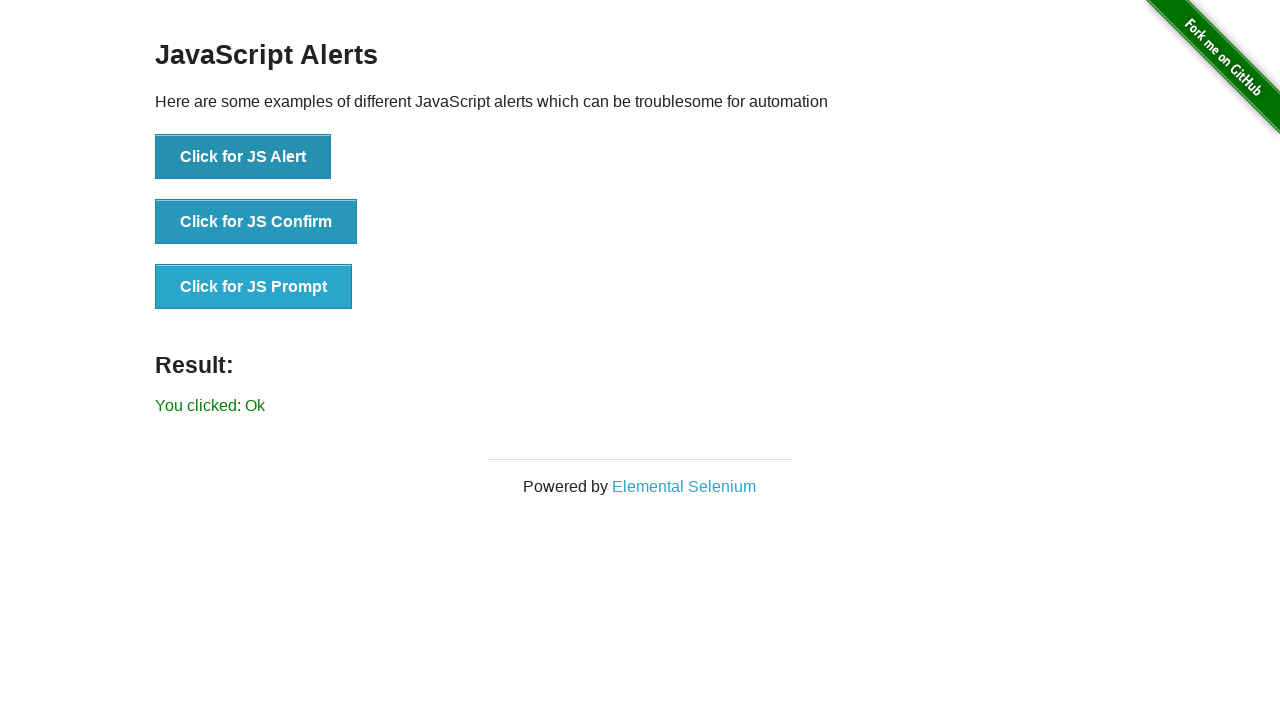

Triggered JS prompt dialog and entered 'Testing Prompt' at (254, 287) on text='Click for JS Prompt'
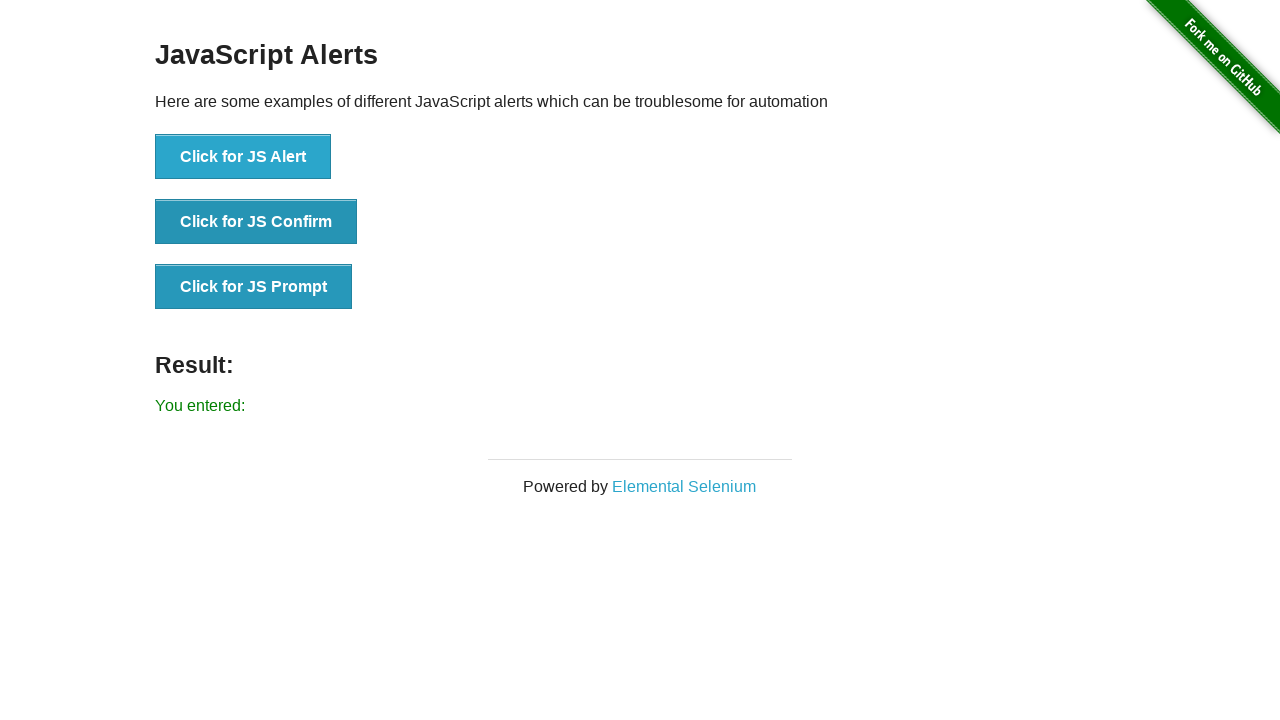

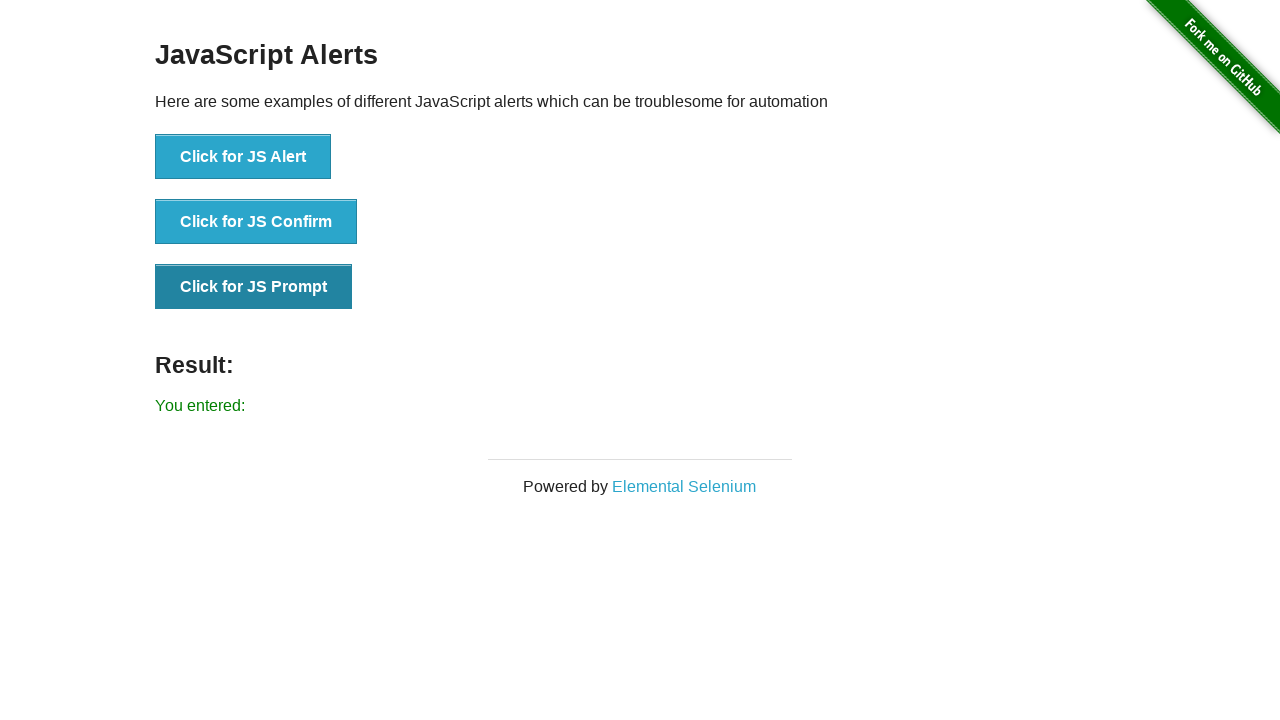